Tests a math quiz form by reading an input value from the page, calculating the answer using a logarithmic formula, filling in the result, selecting checkbox options, and submitting the form.

Starting URL: https://suninjuly.github.io/math.html

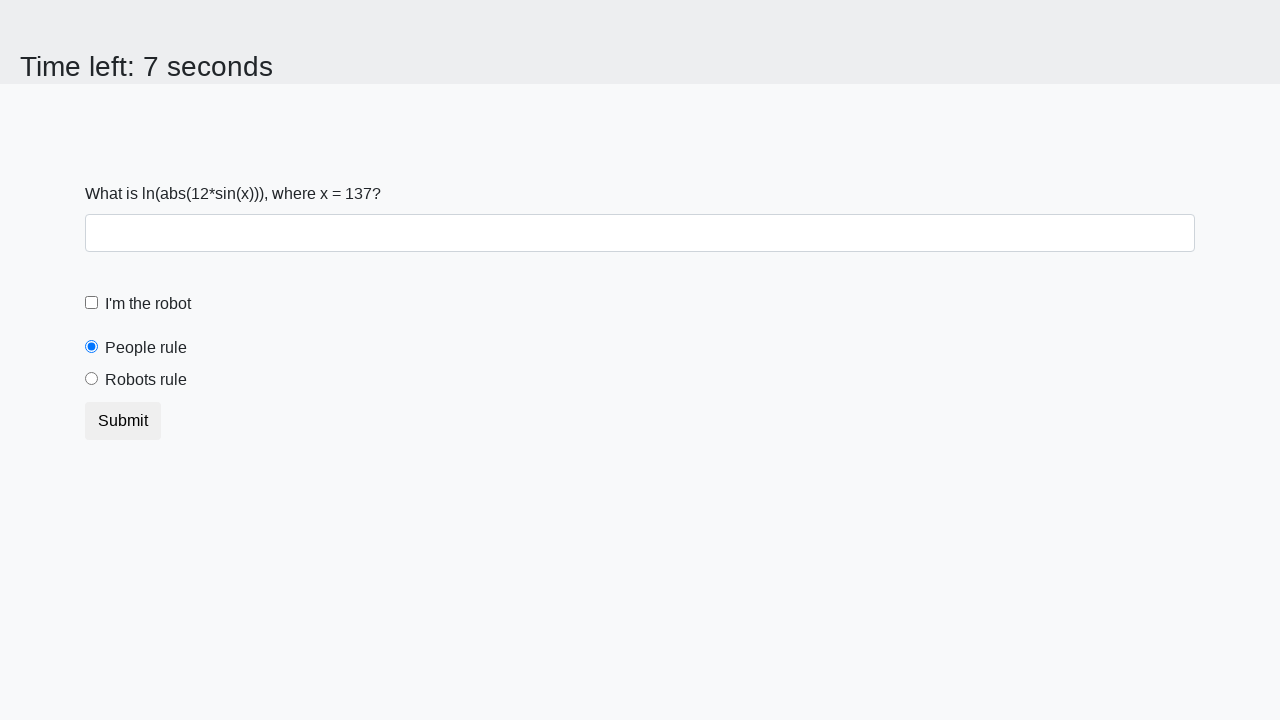

Located and read x value from the math quiz form
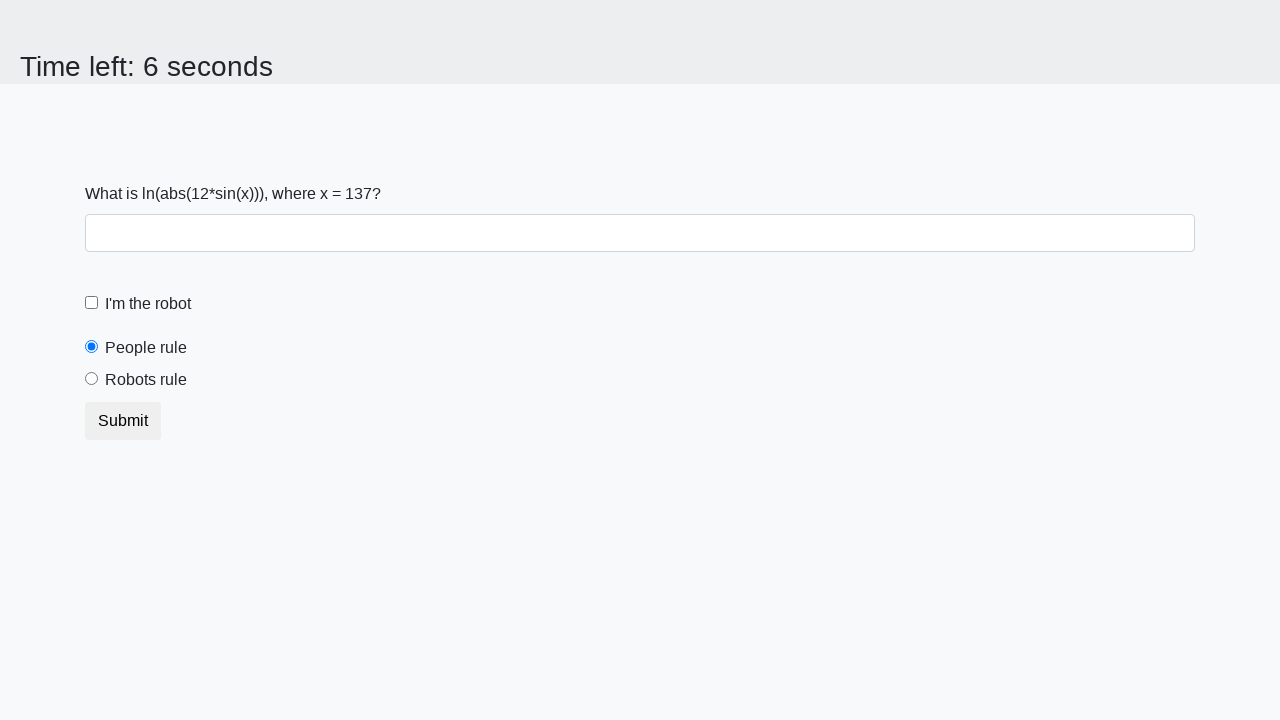

Calculated answer using logarithmic formula: log(abs(12*sin(x)))
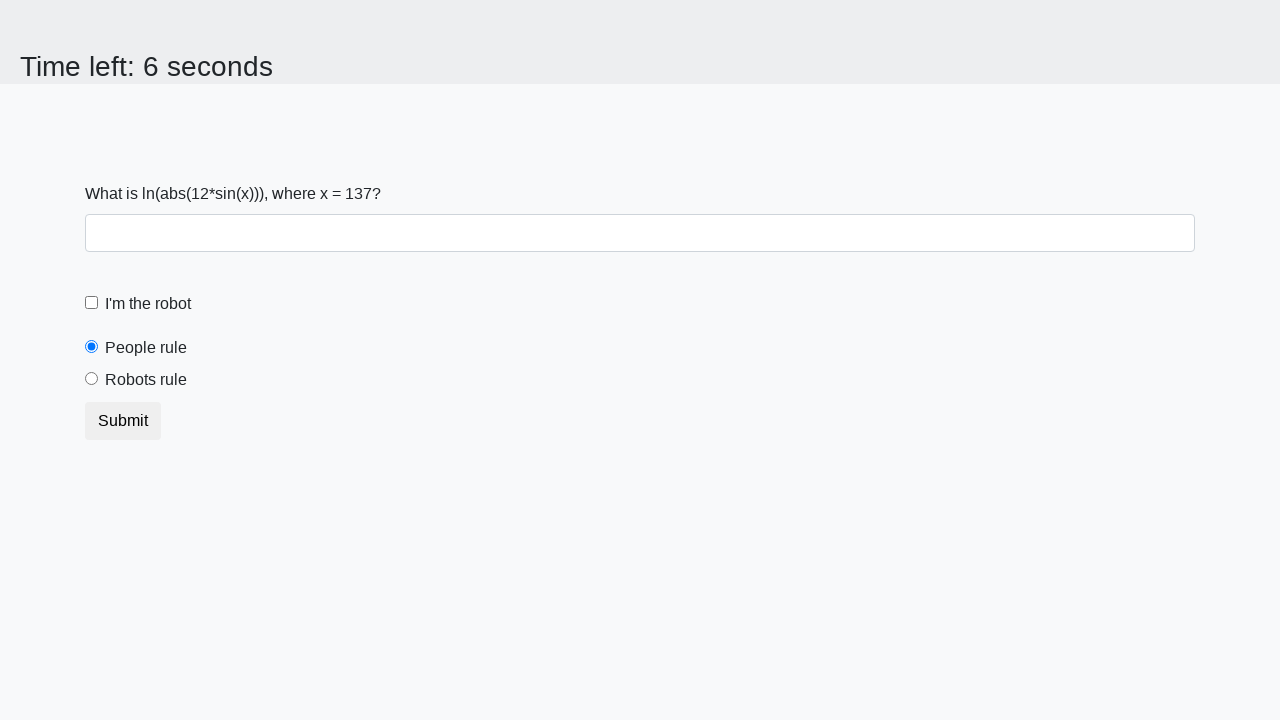

Filled answer field with calculated result on .form-group #answer
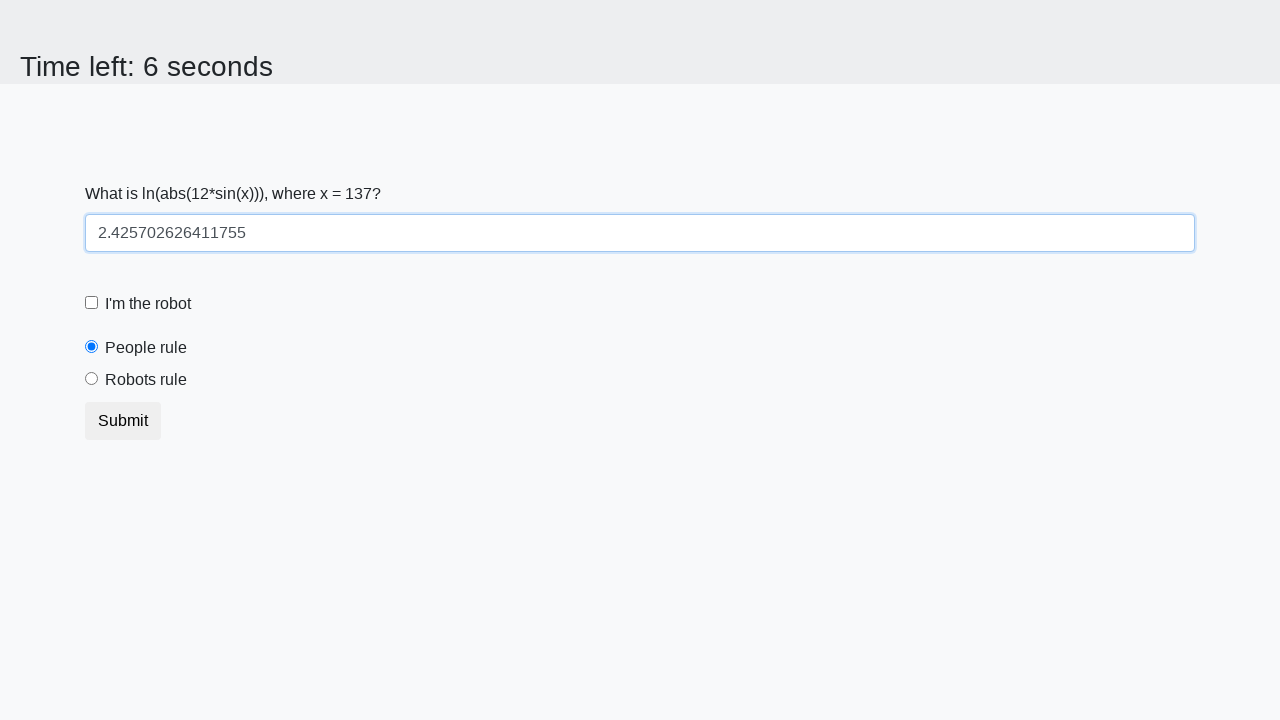

Clicked first checkbox option at (148, 304) on .form-check-label
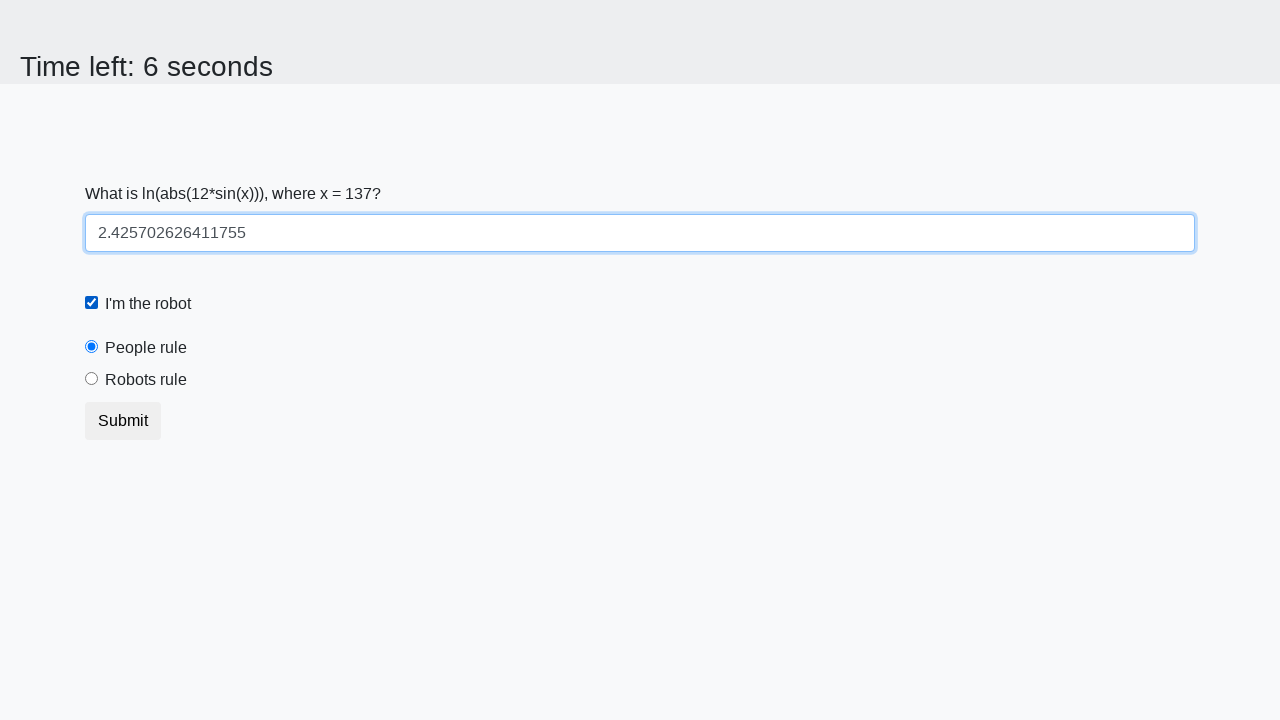

Checked robots rule checkbox at (92, 379) on #robotsRule
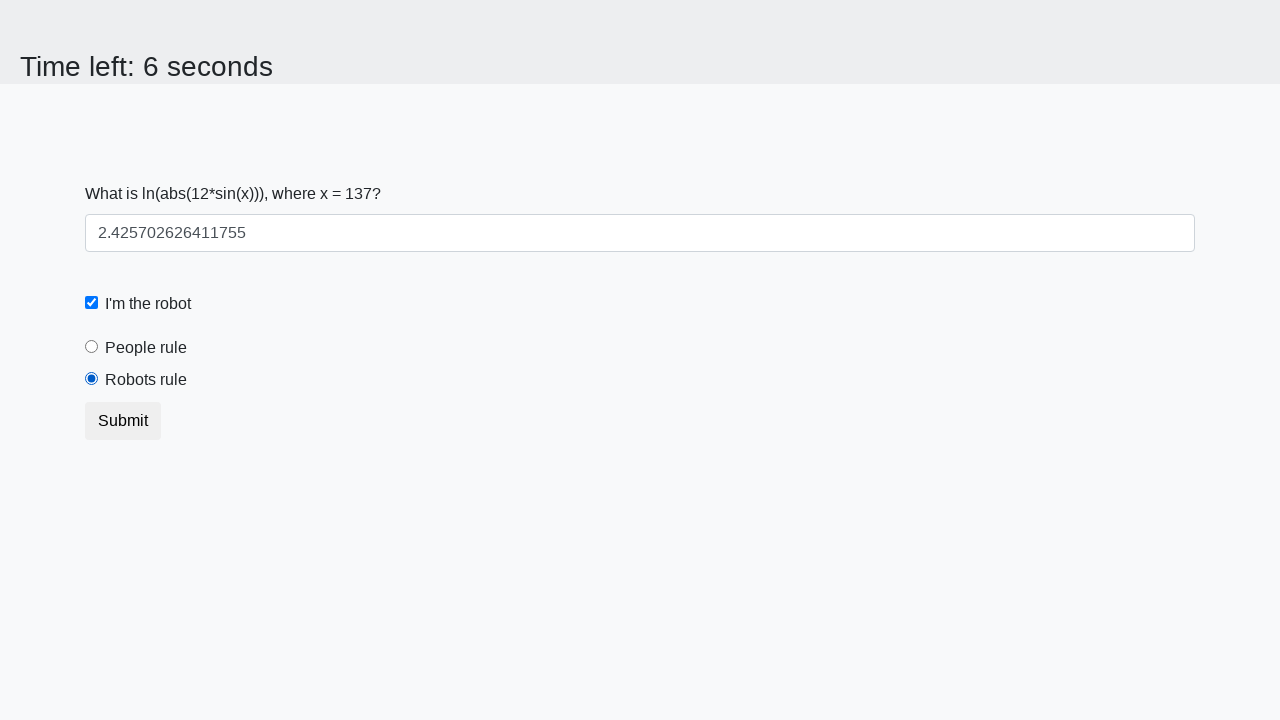

Clicked submit button to complete math quiz form at (123, 421) on .btn
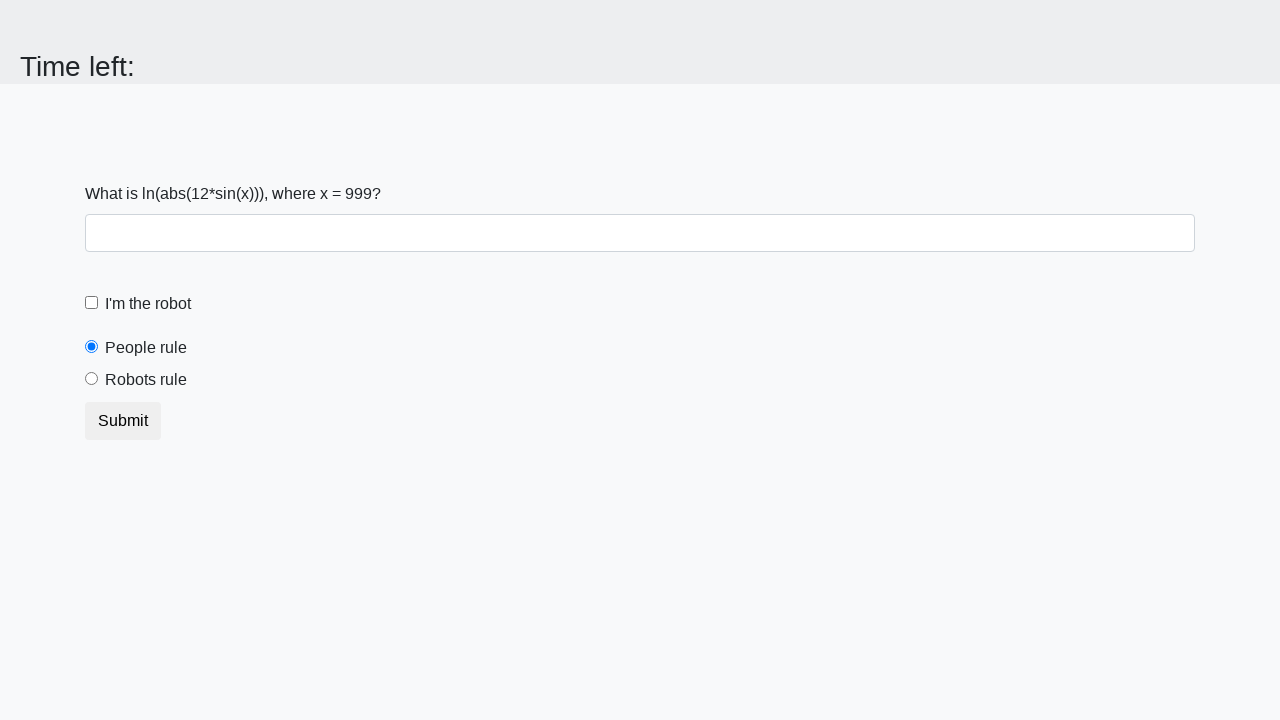

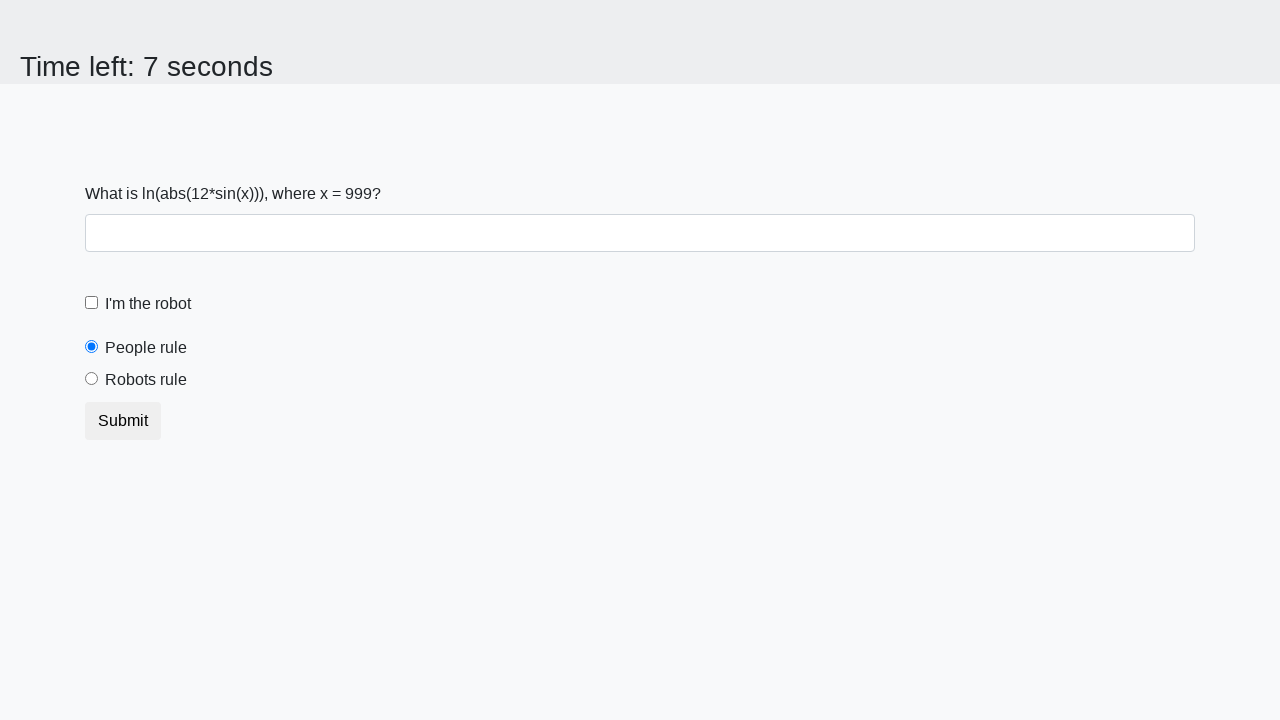